Tests clicking a button that shows a prompt dialog and canceling it

Starting URL: https://demoqa.com/alerts

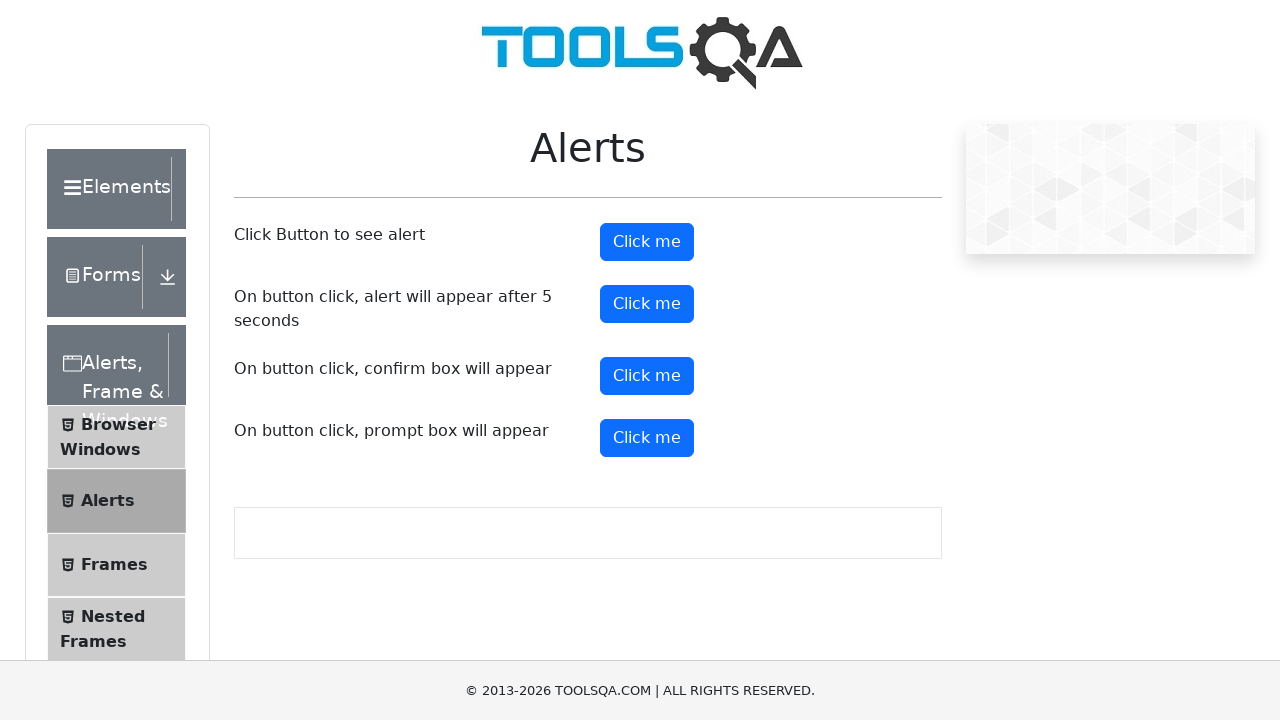

Set up dialog handler to dismiss prompt dialogs
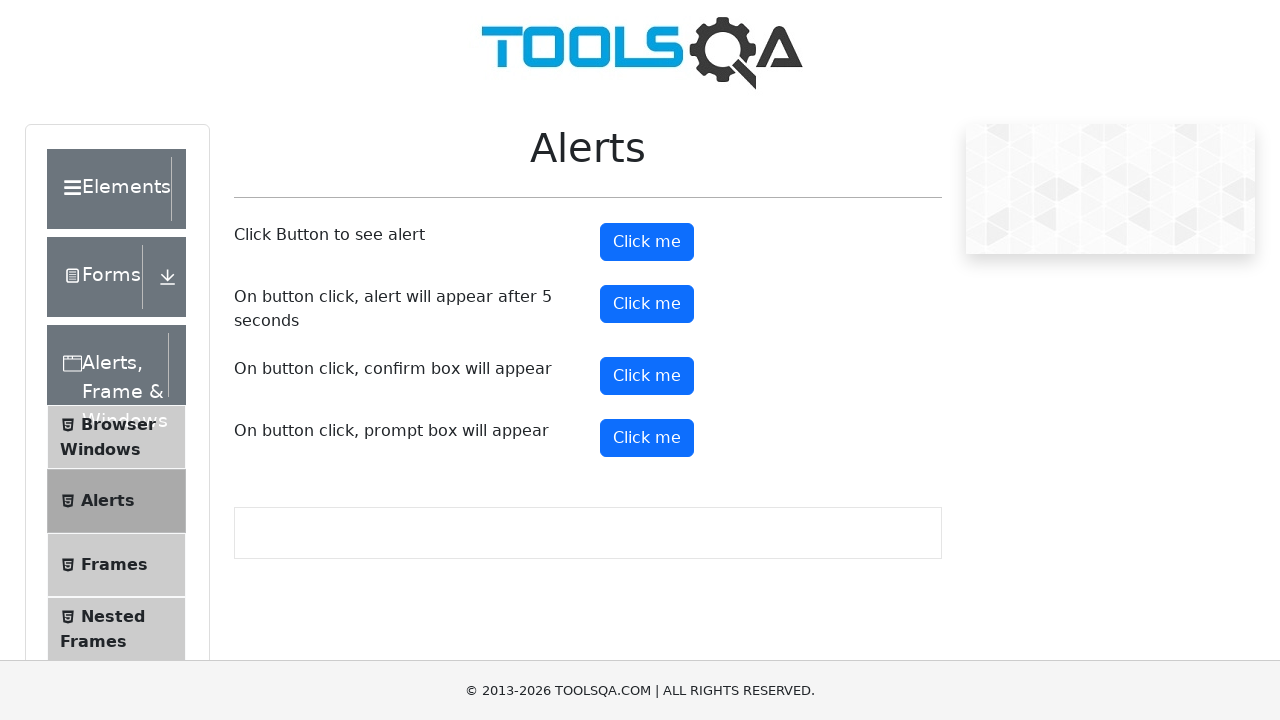

Clicked prompt button to trigger prompt dialog at (647, 438) on #promtButton
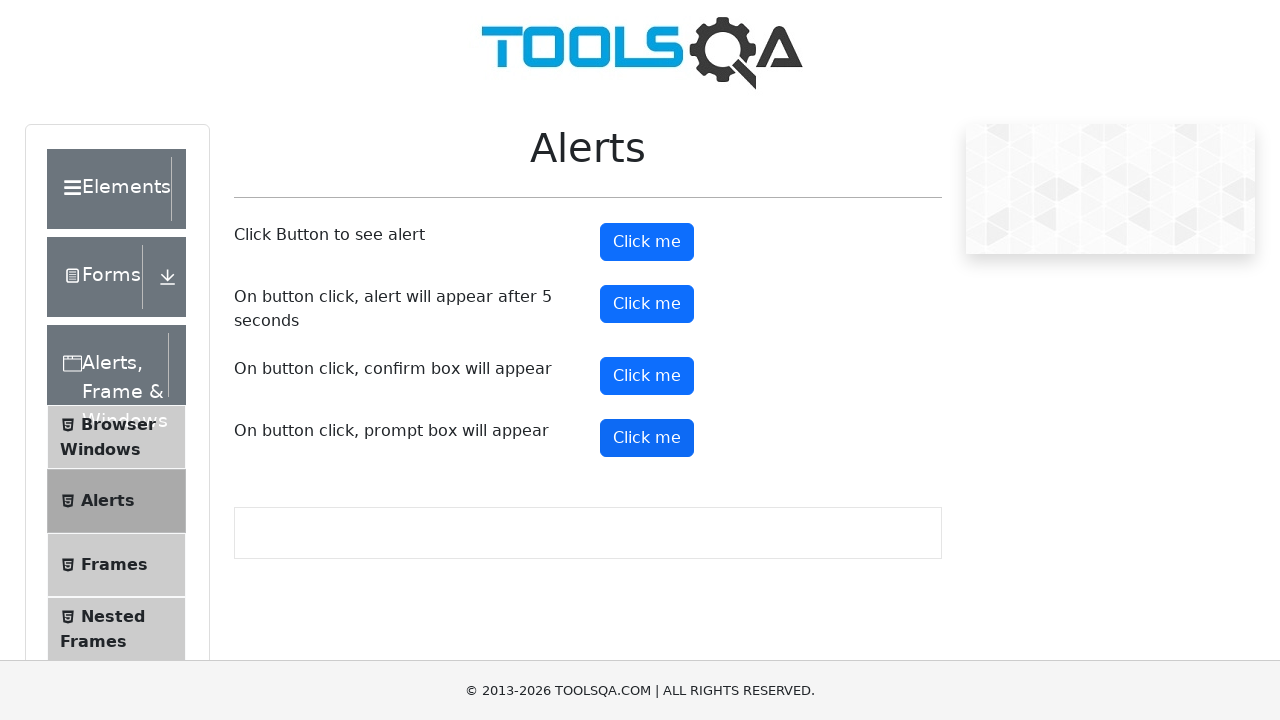

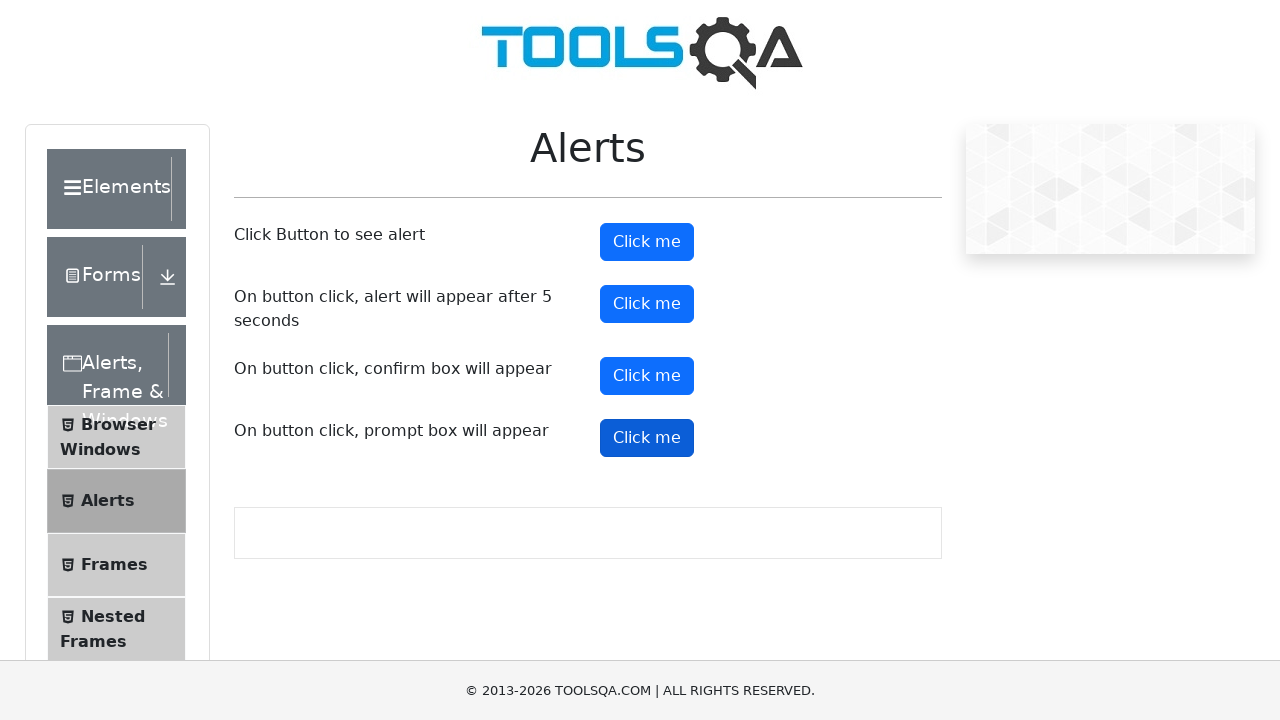